Tests popup window handling by clicking a link that opens a popup, then closing only the child browser window while keeping the parent window open

Starting URL: http://omayo.blogspot.com/

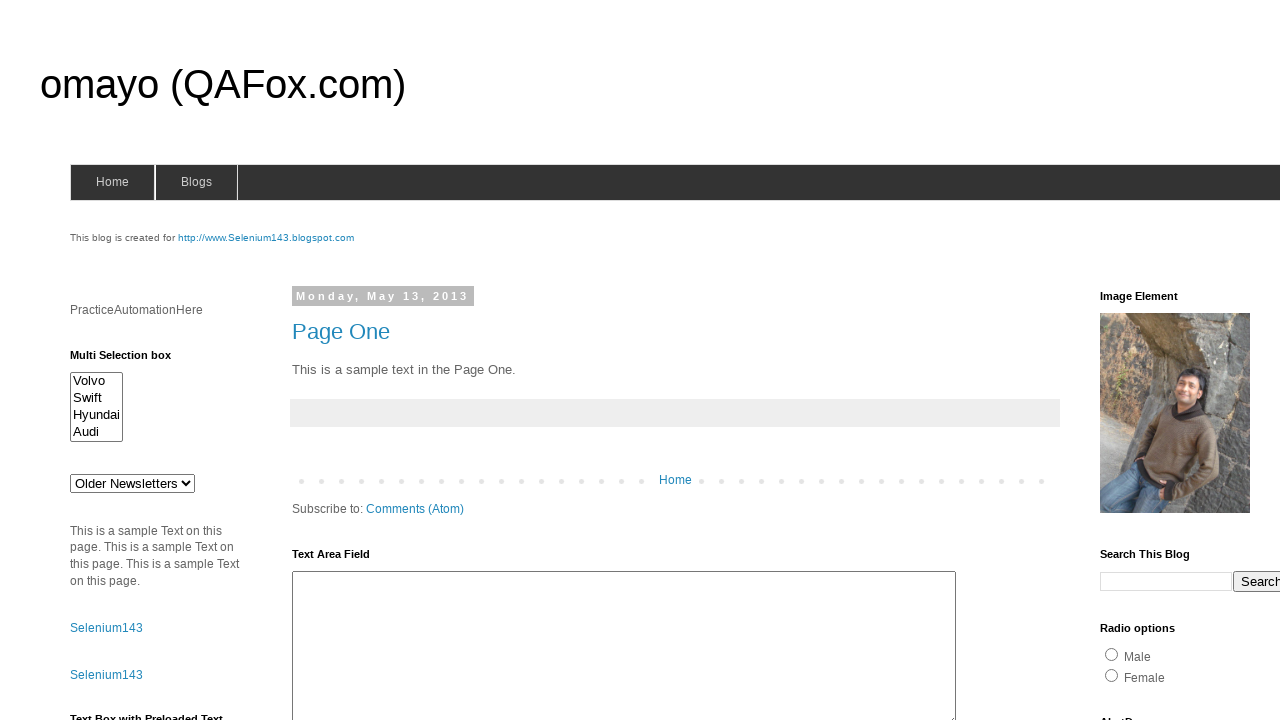

Scrolled to 'Open a popup window' link
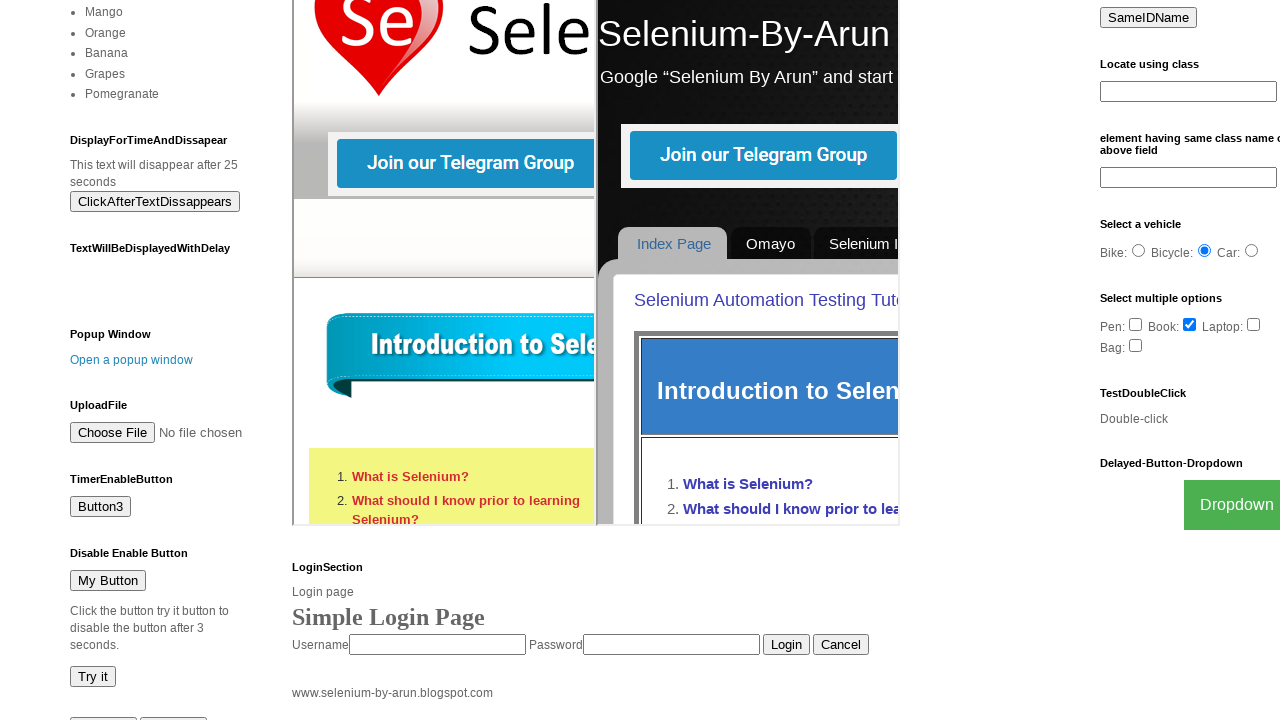

Stored reference to main page
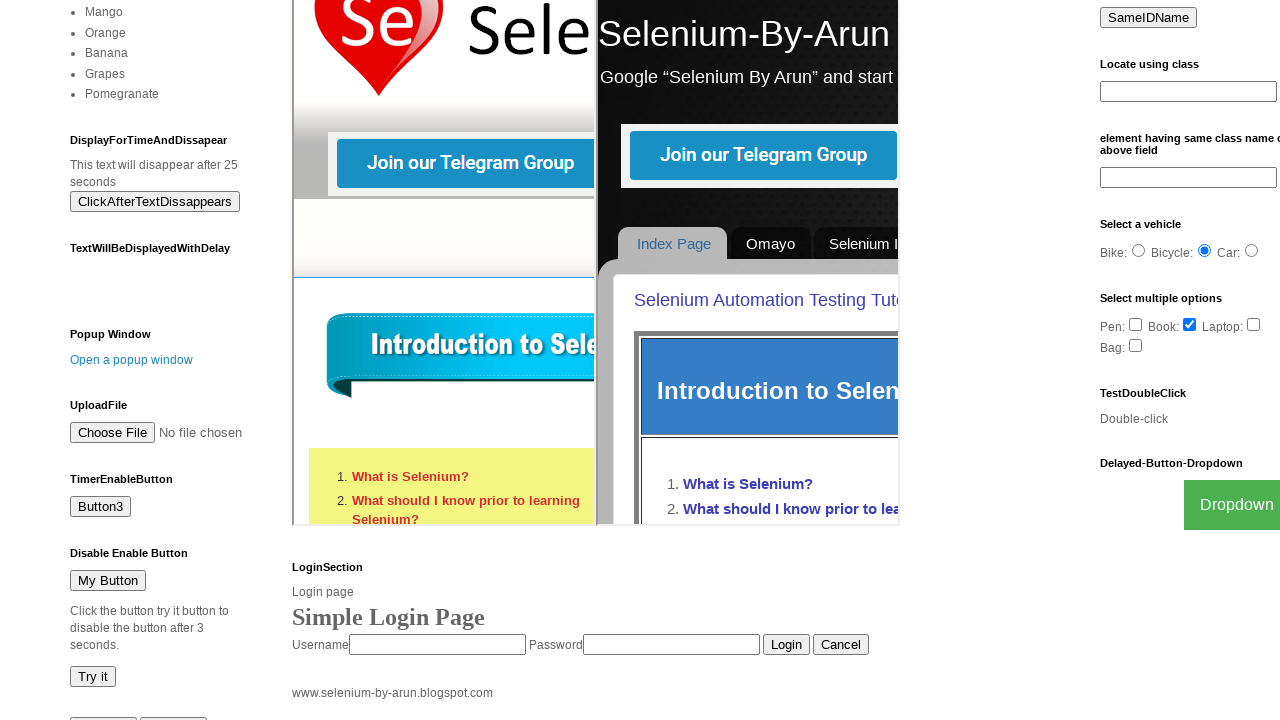

Clicked link to open popup window at (132, 360) on text=Open a popup window
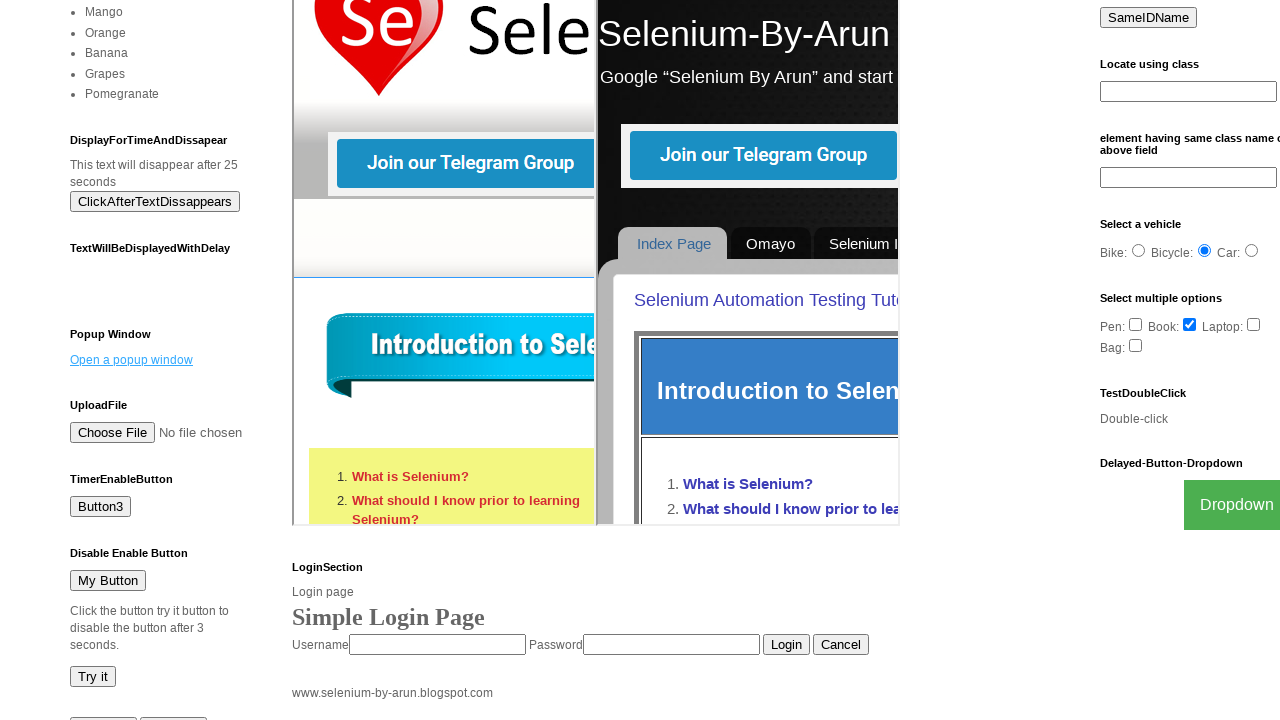

Captured reference to new popup window
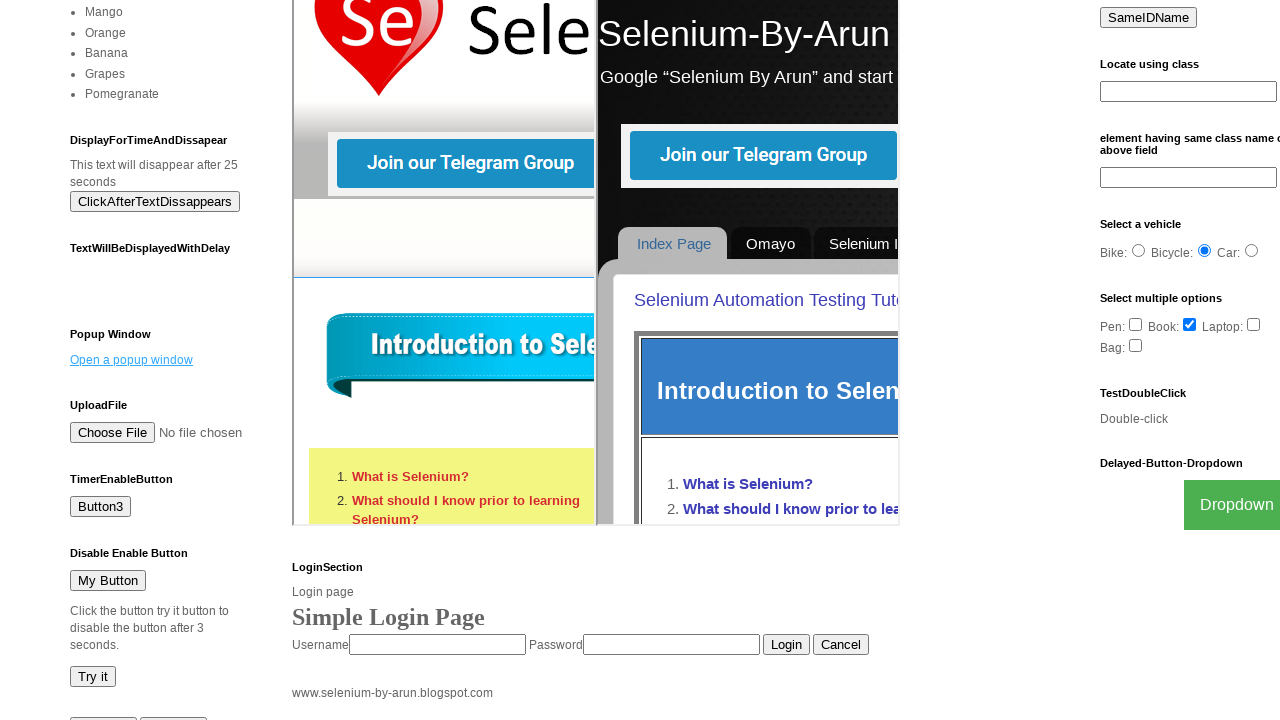

Popup window finished loading
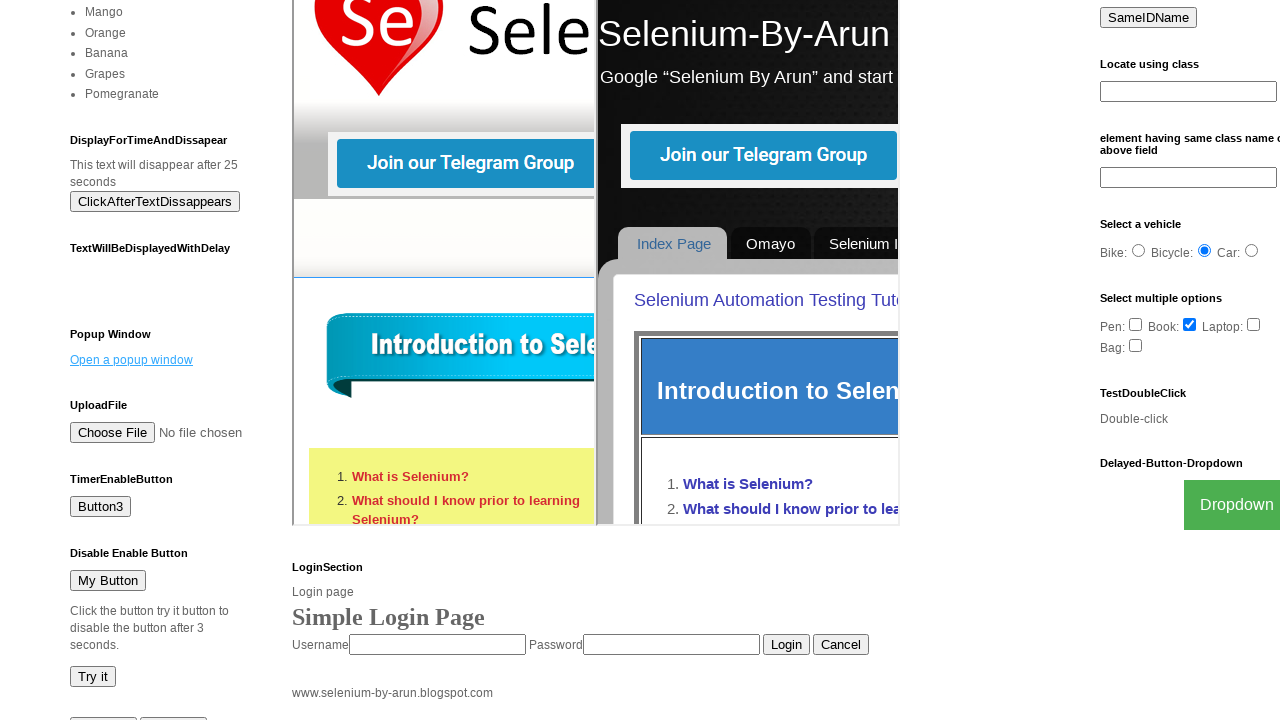

Closed popup window, keeping parent window open
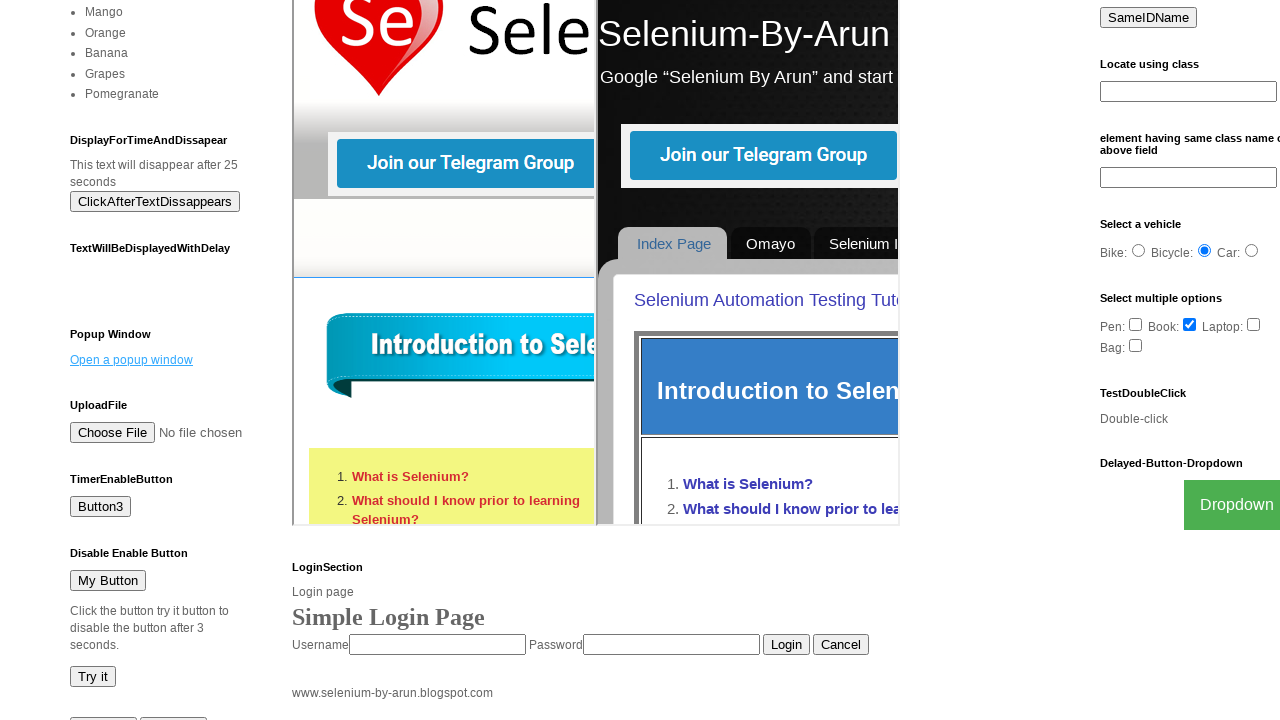

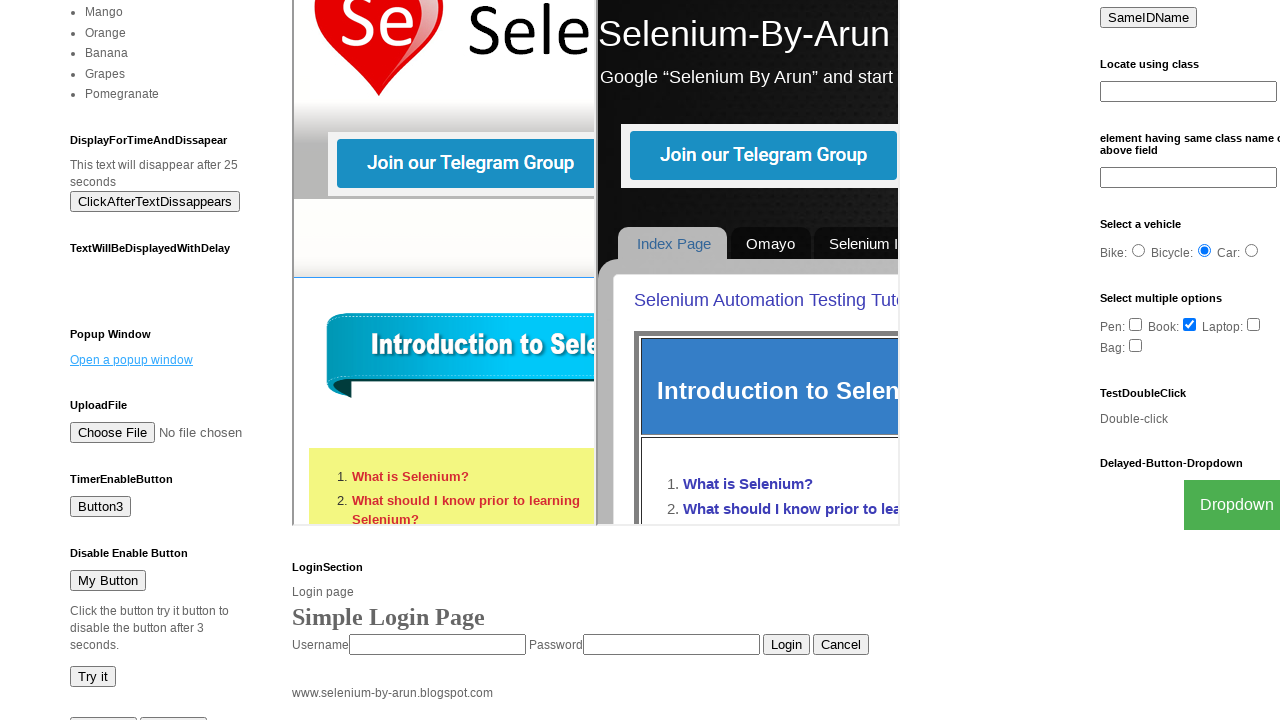